Tests various dropdown selection functionalities on a form page by selecting automation tools, country, city, language and values from different dropdown menus

Starting URL: https://www.leafground.com/select.xhtml

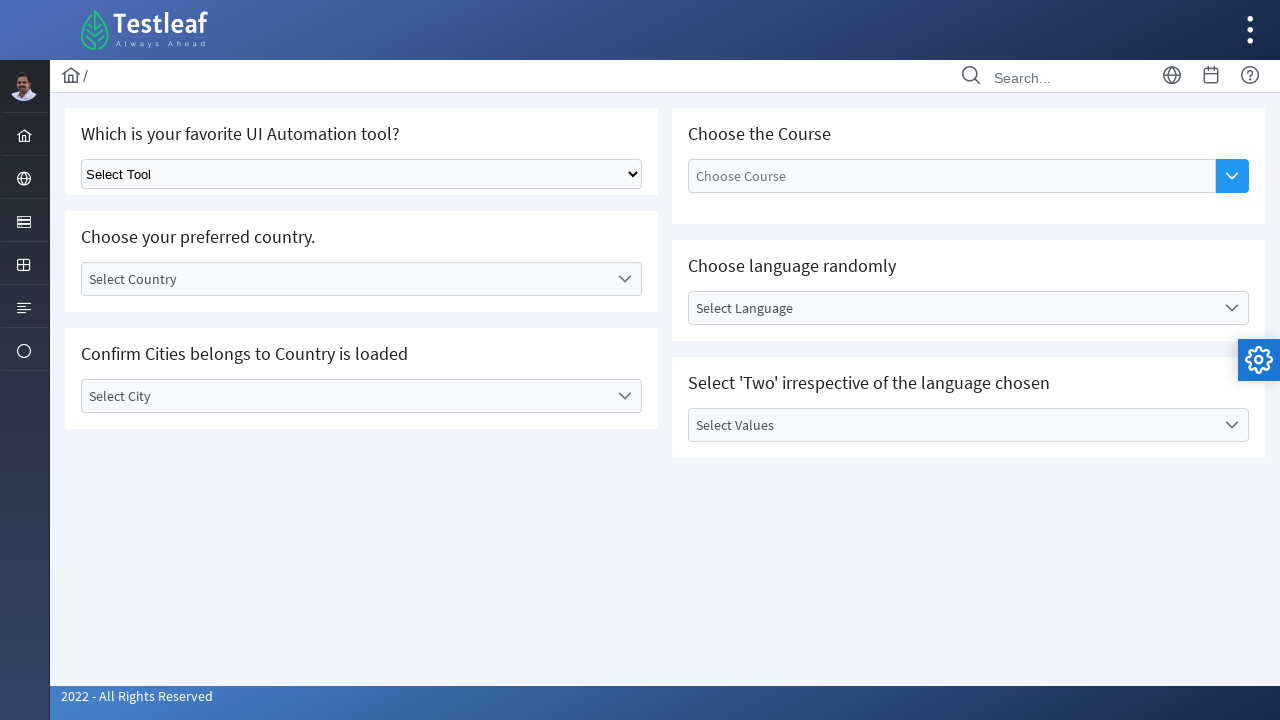

Selected 'Selenium' from automation tools dropdown using standard select method on .ui-selectonemenu
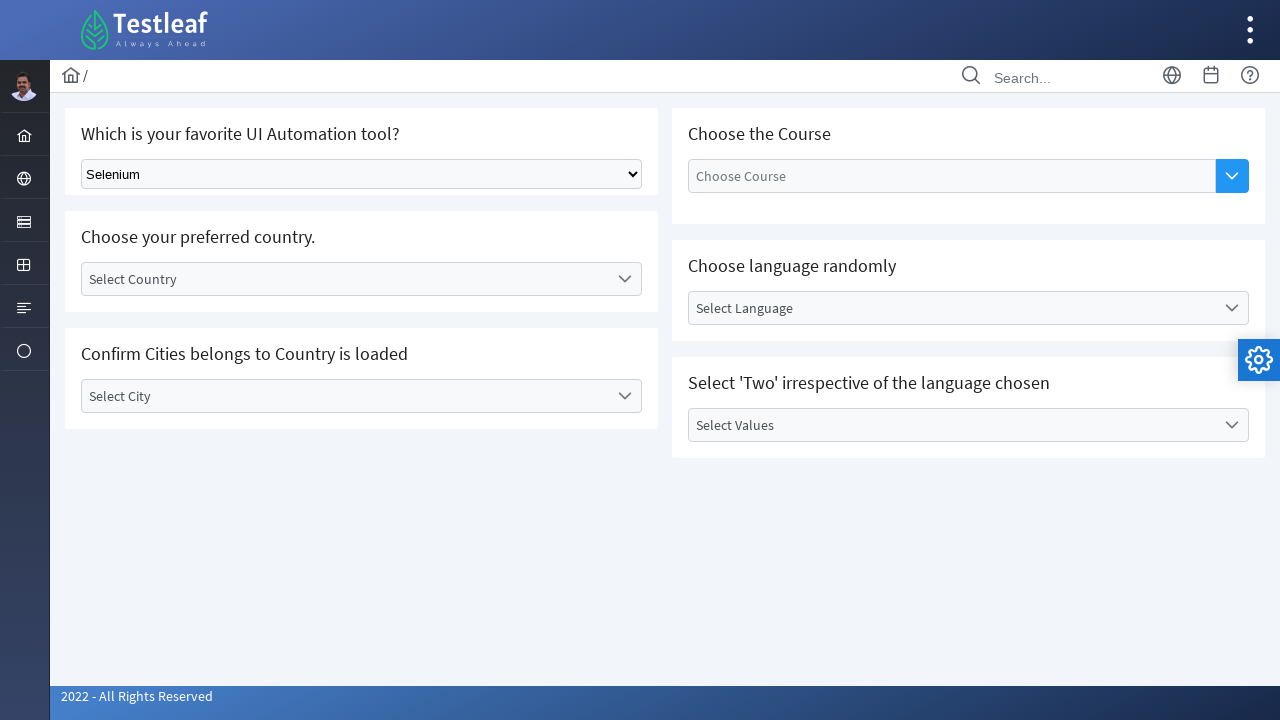

Clicked on 'Select Country' dropdown label at (345, 279) on xpath=//label[text()='Select Country']
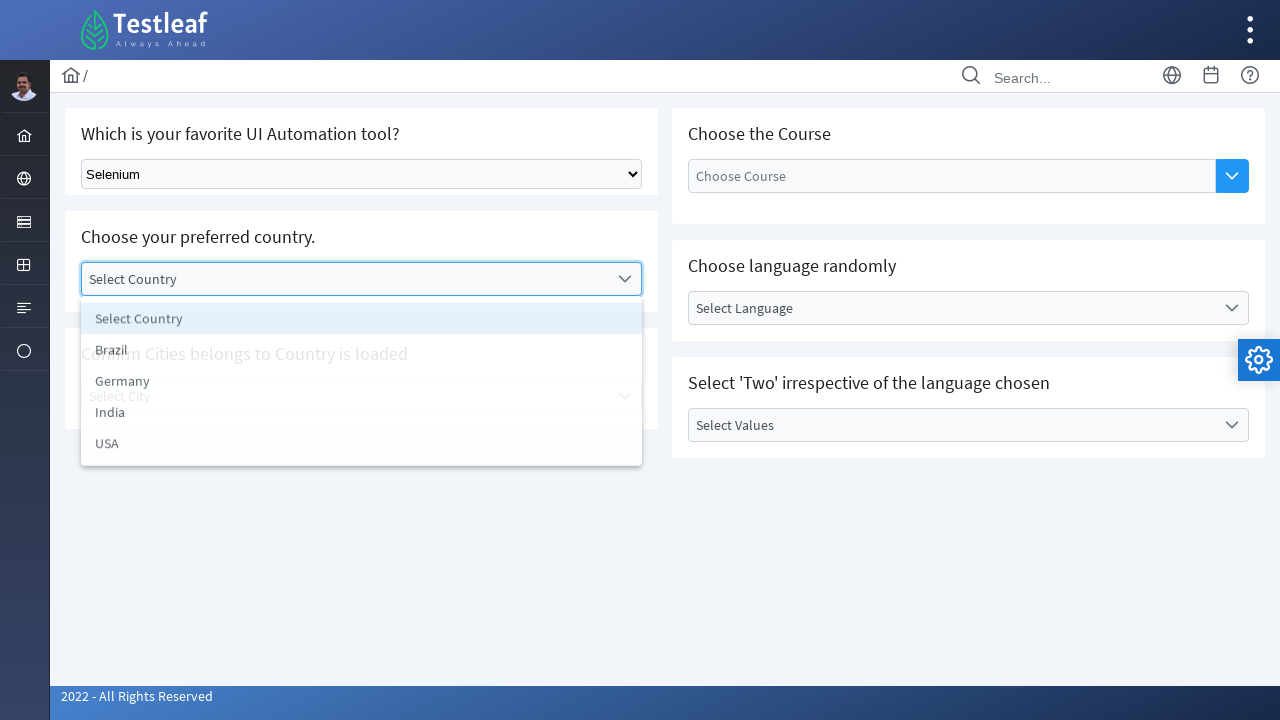

Selected 'India' from country dropdown at (362, 415) on xpath=//li[text()='India']
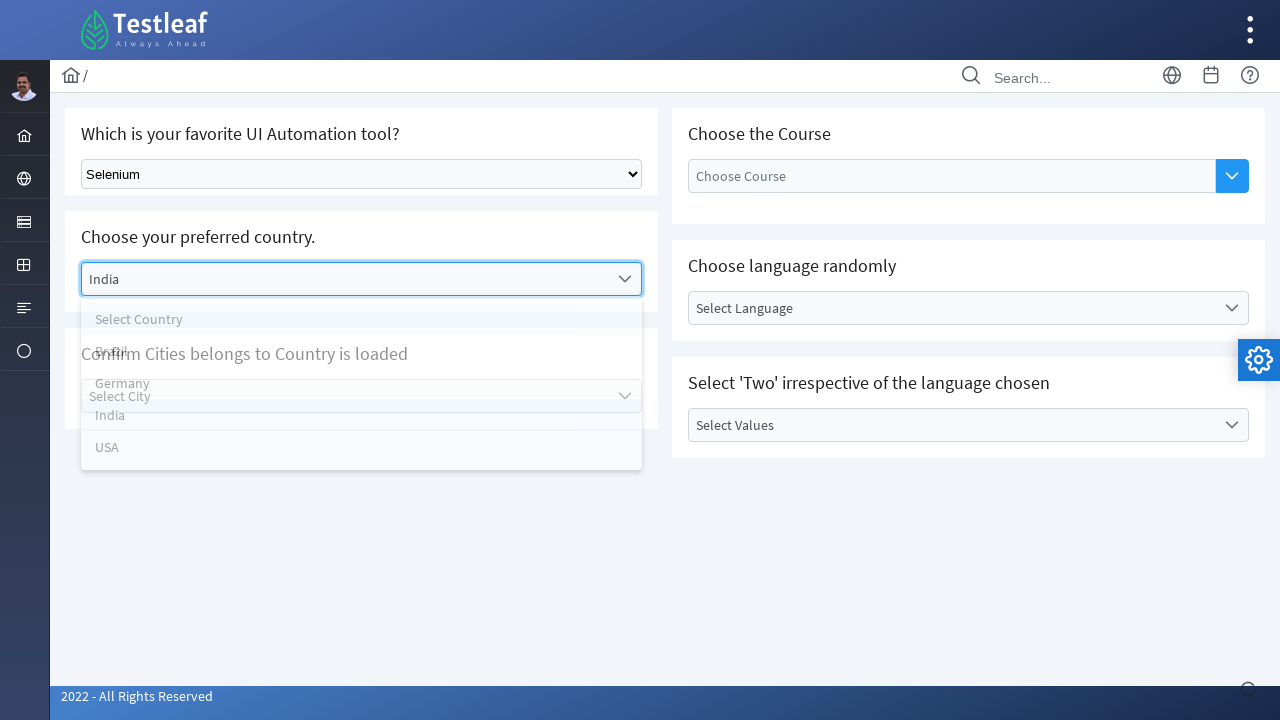

Waited 2 seconds for city dropdown to populate based on selected country
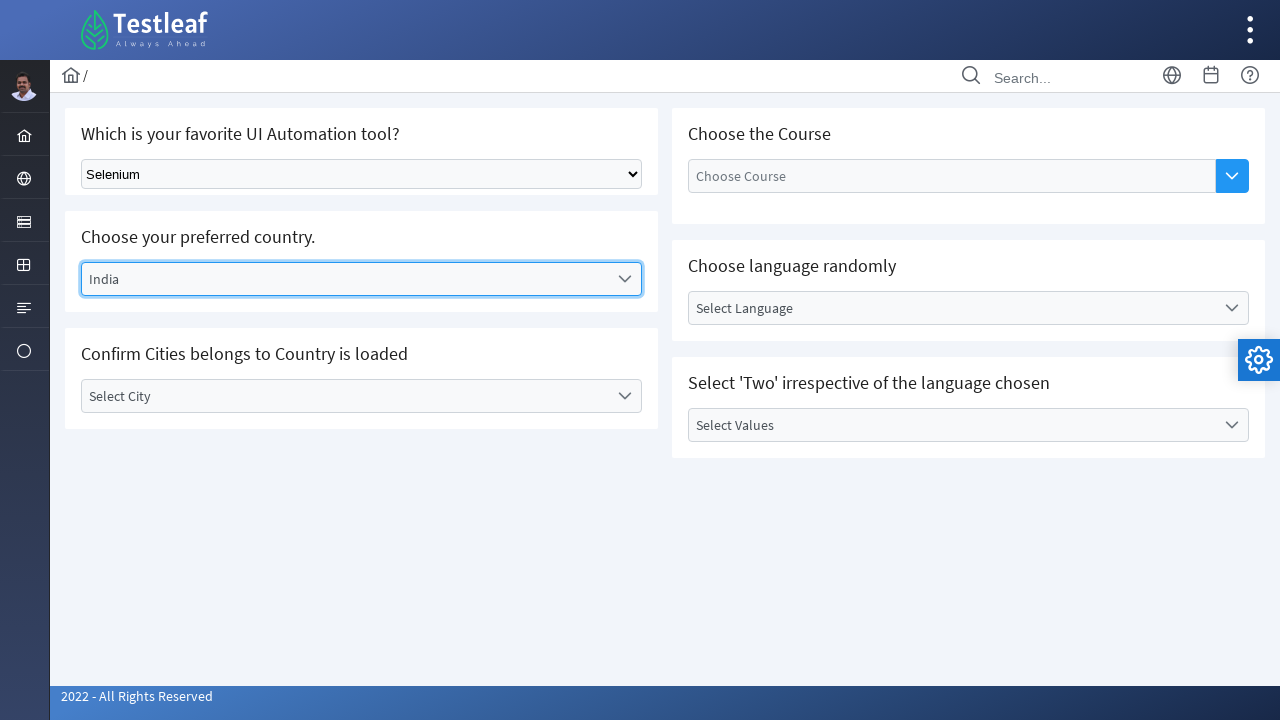

Clicked on 'Select City' dropdown label at (345, 396) on xpath=//label[text()='Select City']
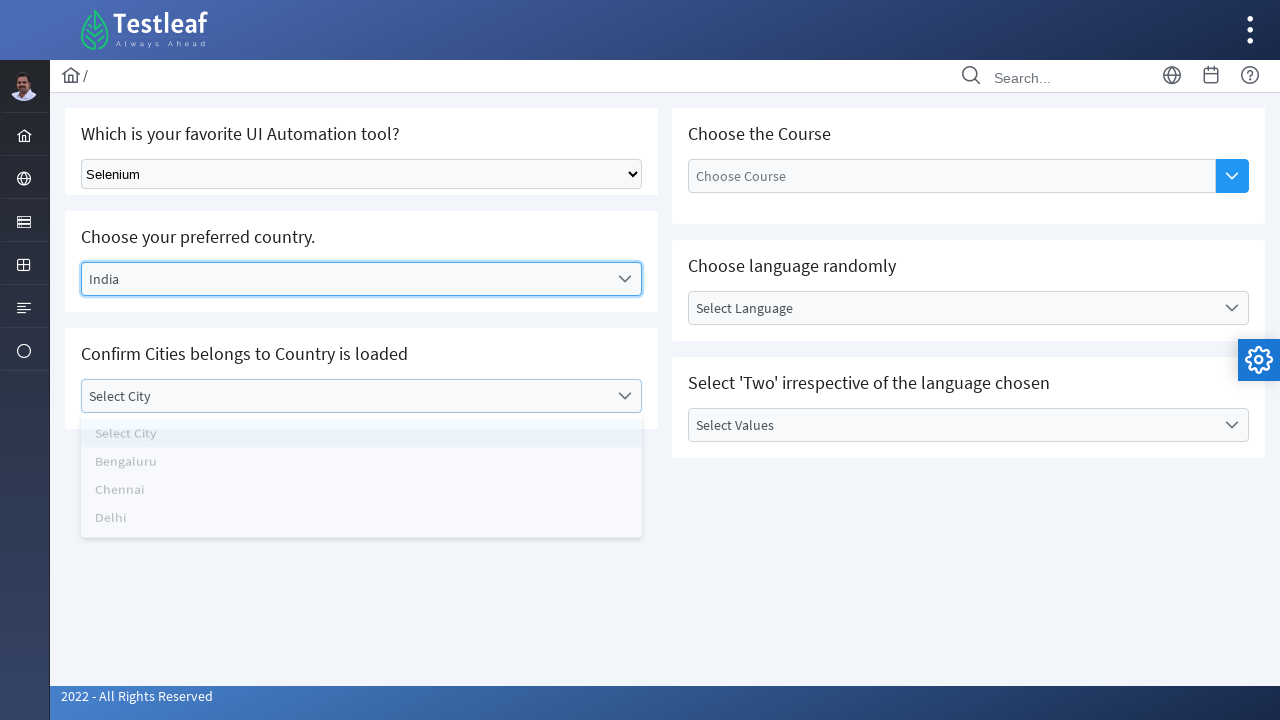

Selected 'Chennai' from city dropdown at (362, 500) on xpath=//li[text()='Chennai']
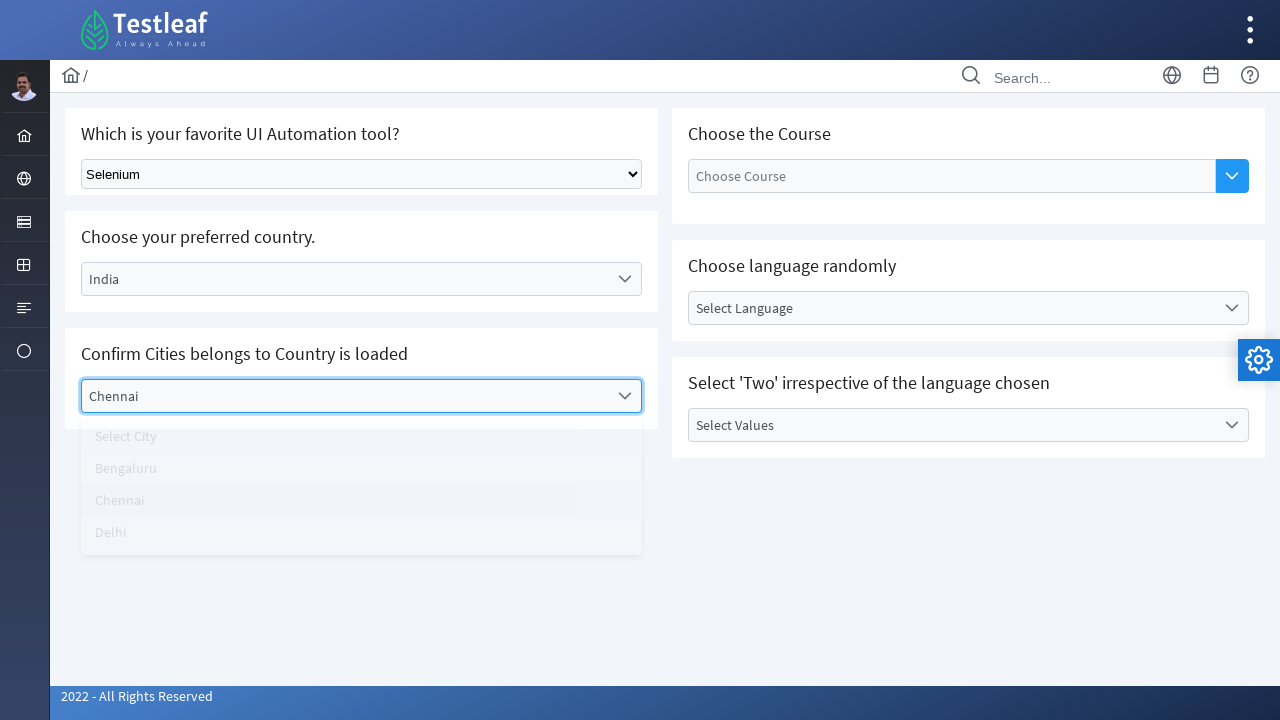

Waited 2 seconds before opening next dropdown
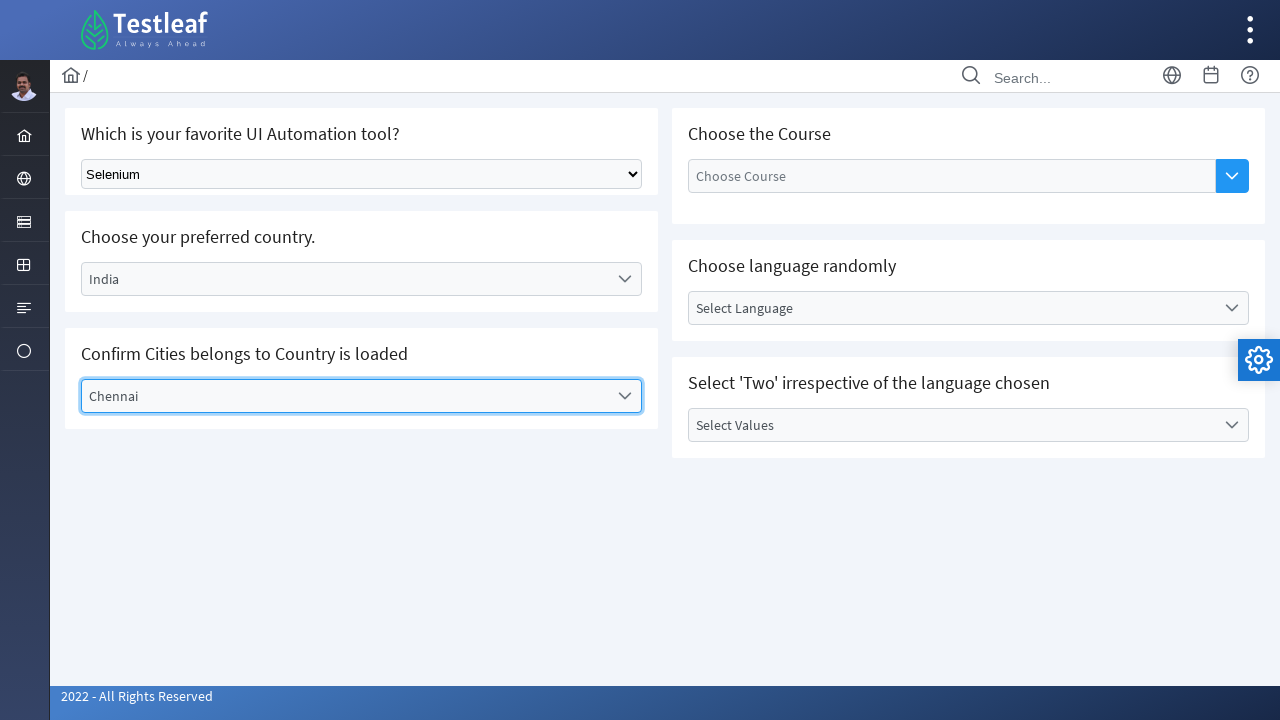

Clicked button to open tools/course dropdown at (1232, 176) on xpath=//button[contains(@class,'ui-corner-right ui-button-icon-only')]
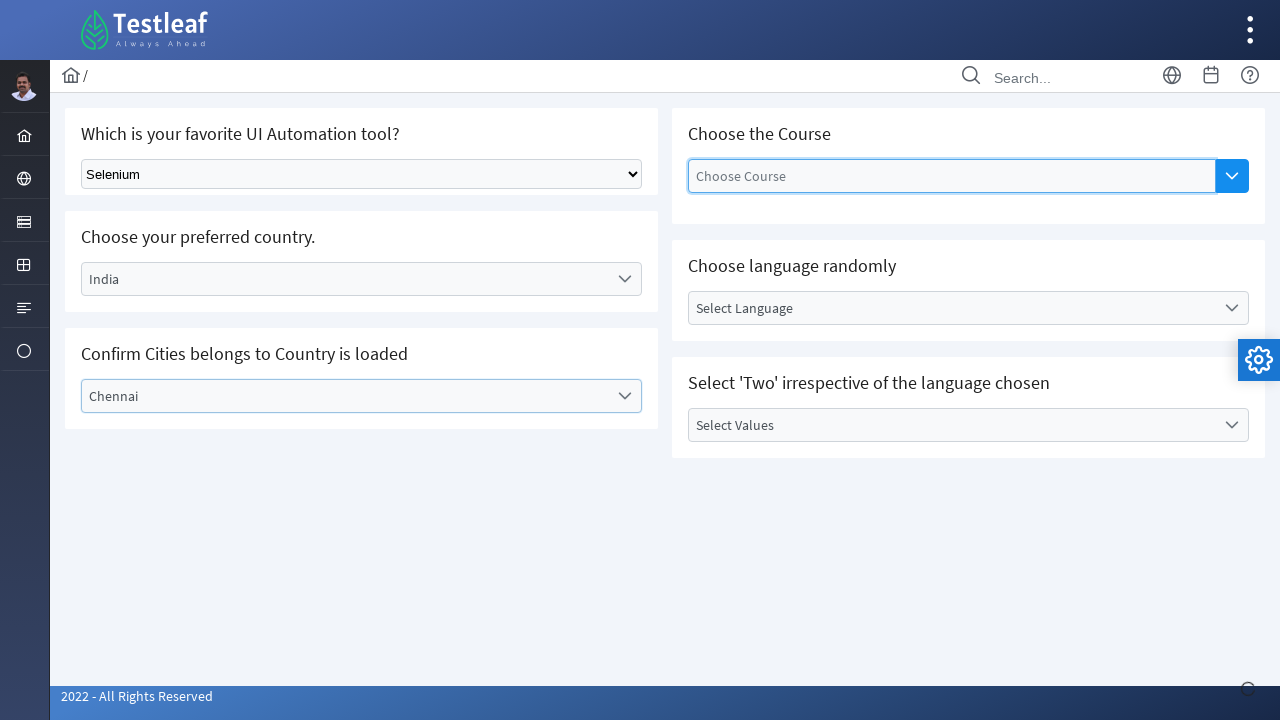

Waited 2 seconds for dropdown to open
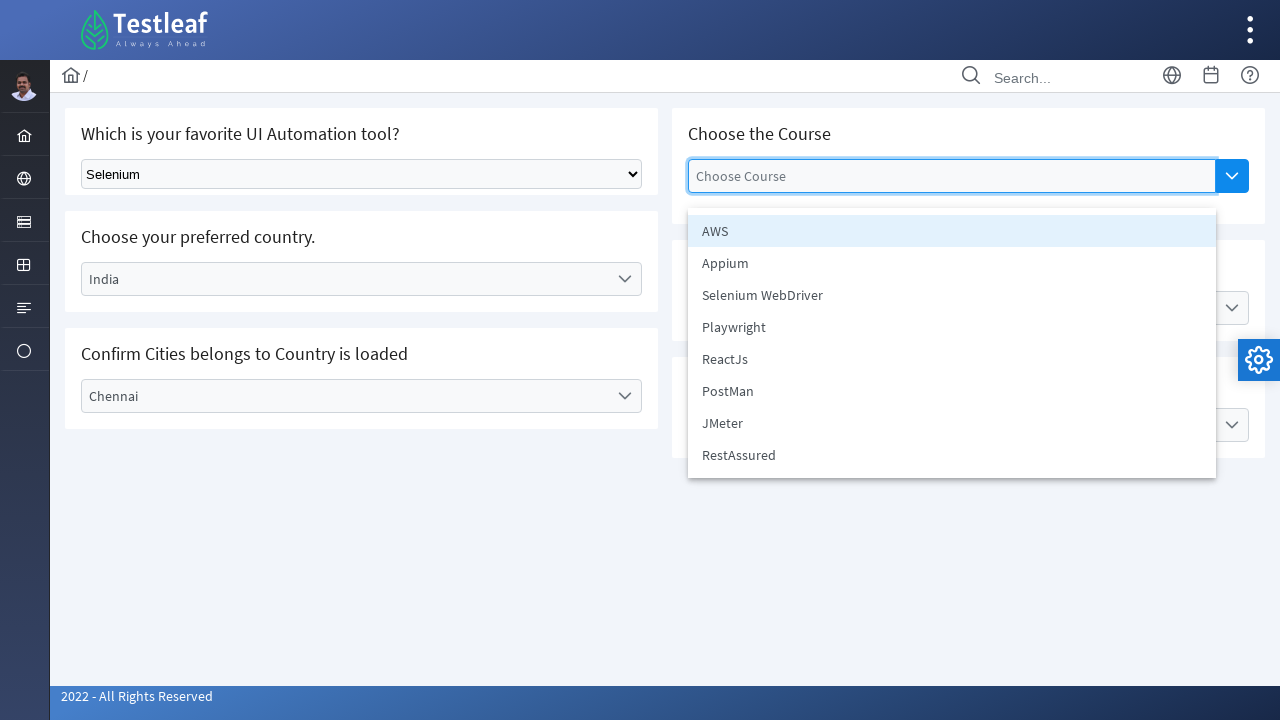

Selected 'Selenium WebDriver' from dropdown at (952, 295) on xpath=//li[text()='Selenium WebDriver']
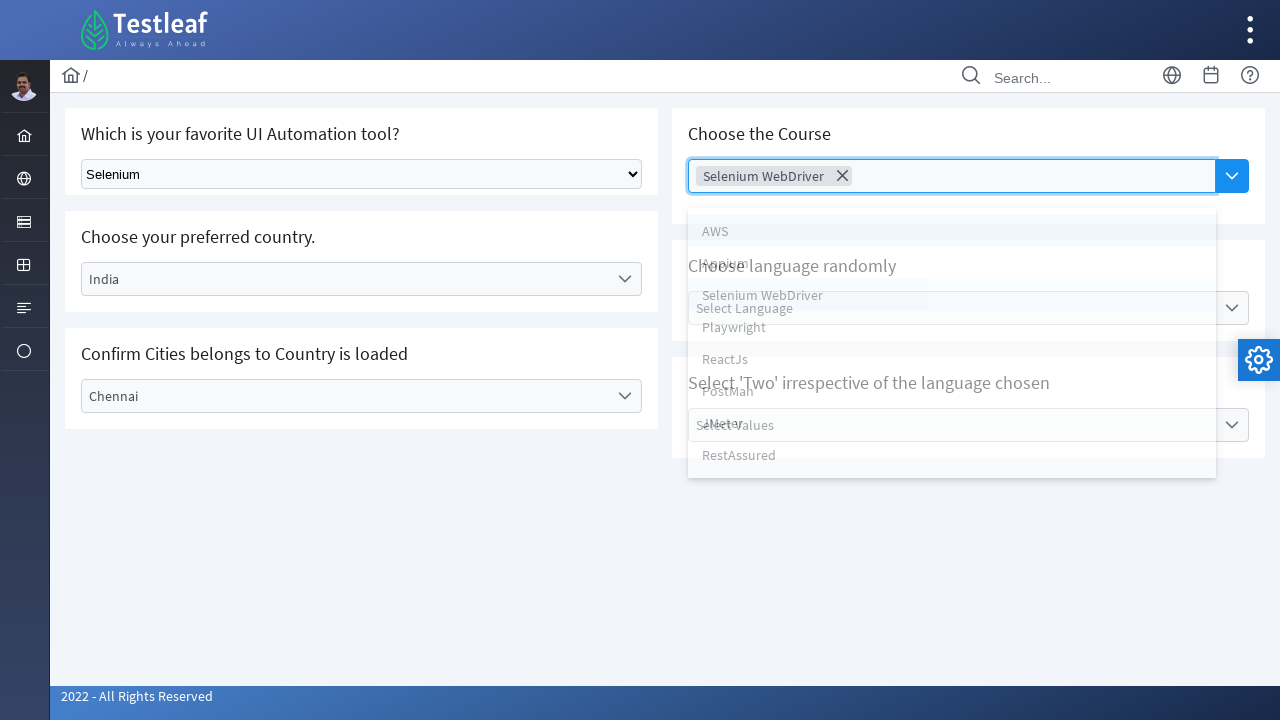

Clicked on 'Select Language' dropdown label at (952, 308) on xpath=//label[text()='Select Language']
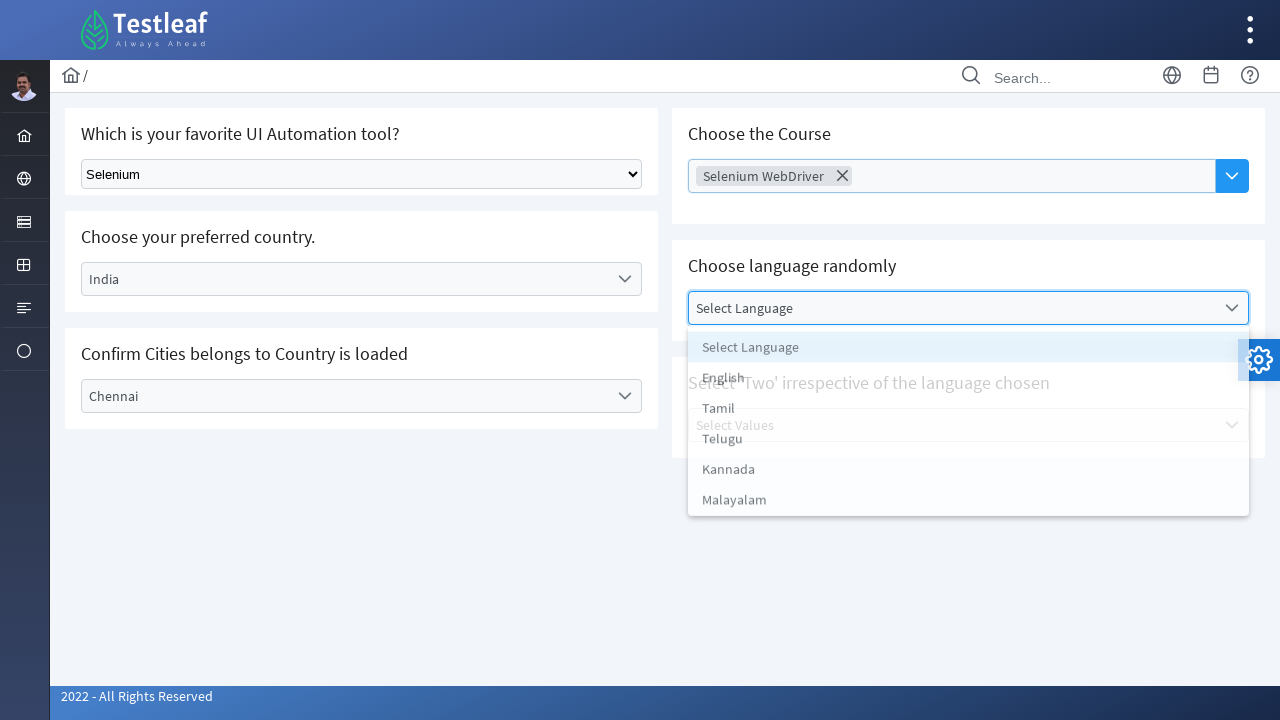

Selected 'English' from language dropdown at (968, 380) on xpath=//li[text()='English']
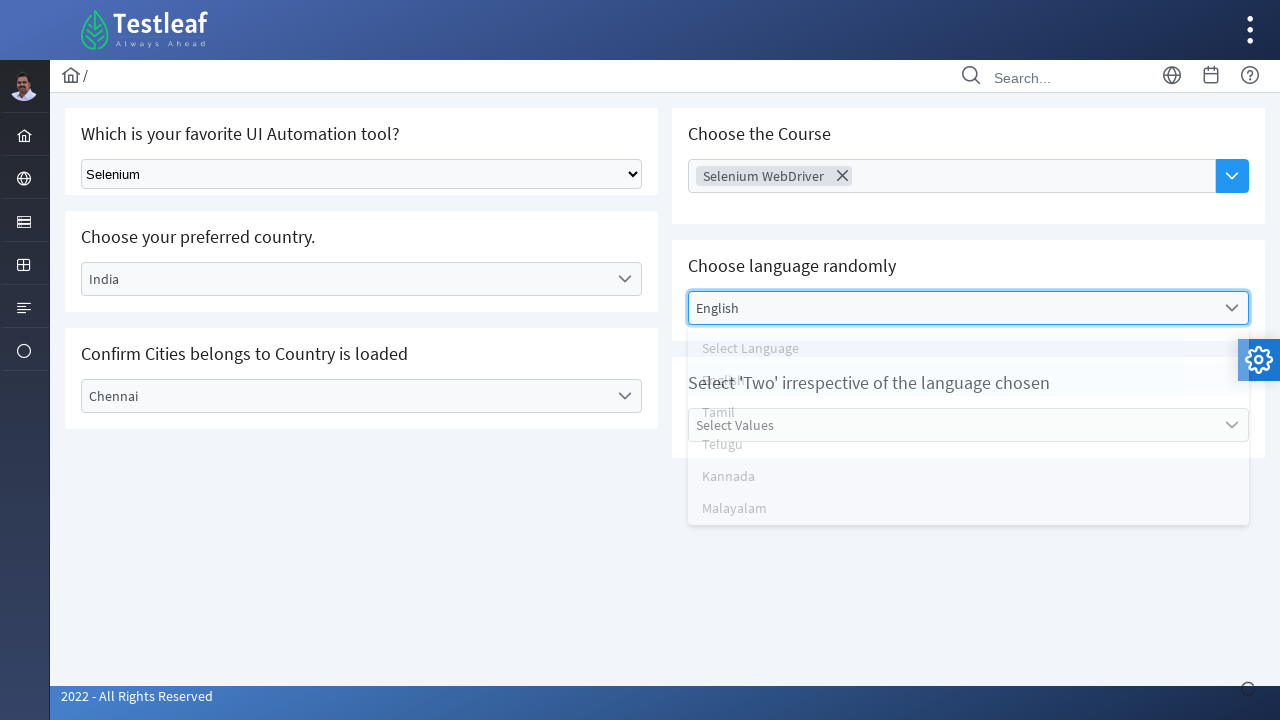

Waited 2 seconds before final dropdown selection
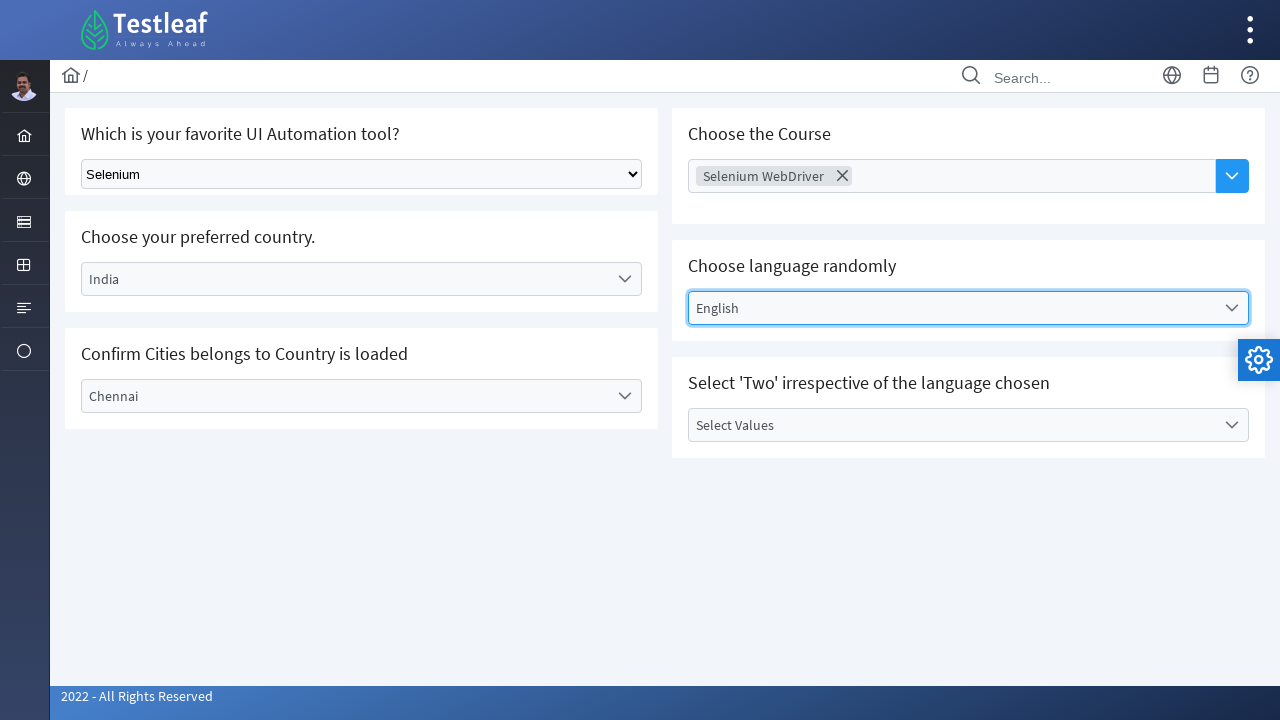

Clicked on 'Select Values' dropdown label at (952, 425) on xpath=//label[text()='Select Values']
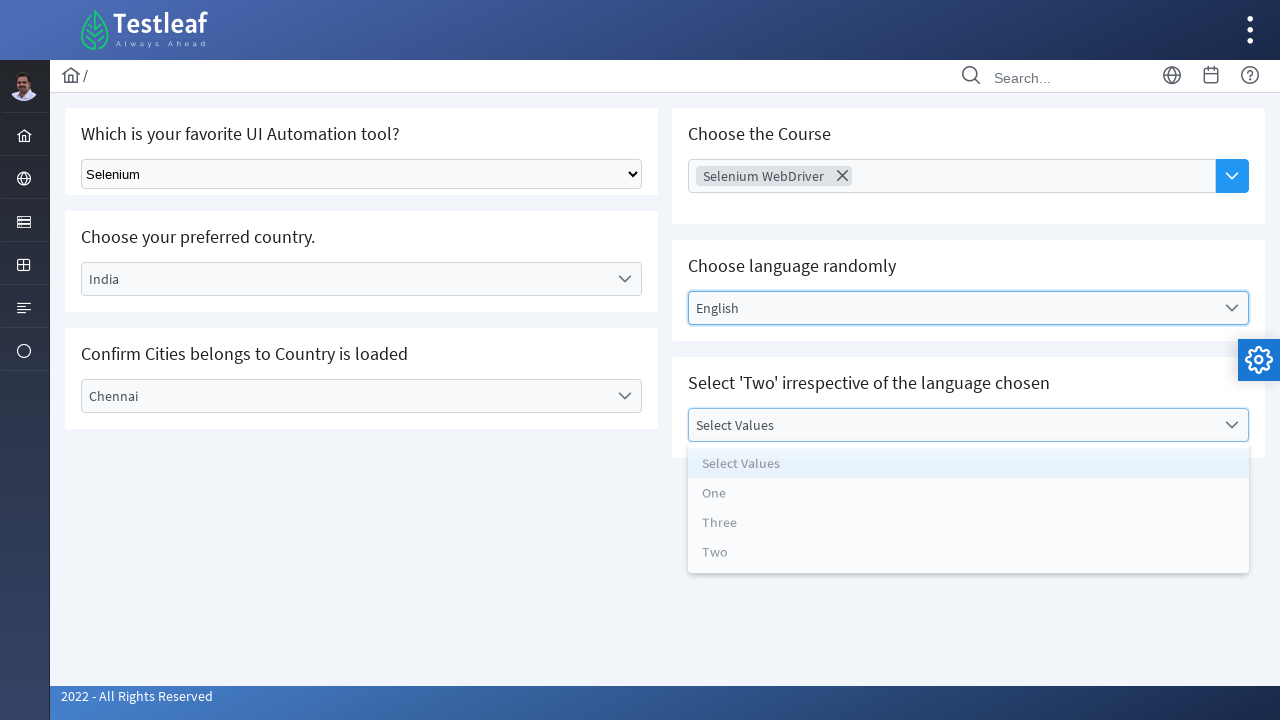

Selected 'Two' from values dropdown at (968, 561) on xpath=//li[text()='Two']
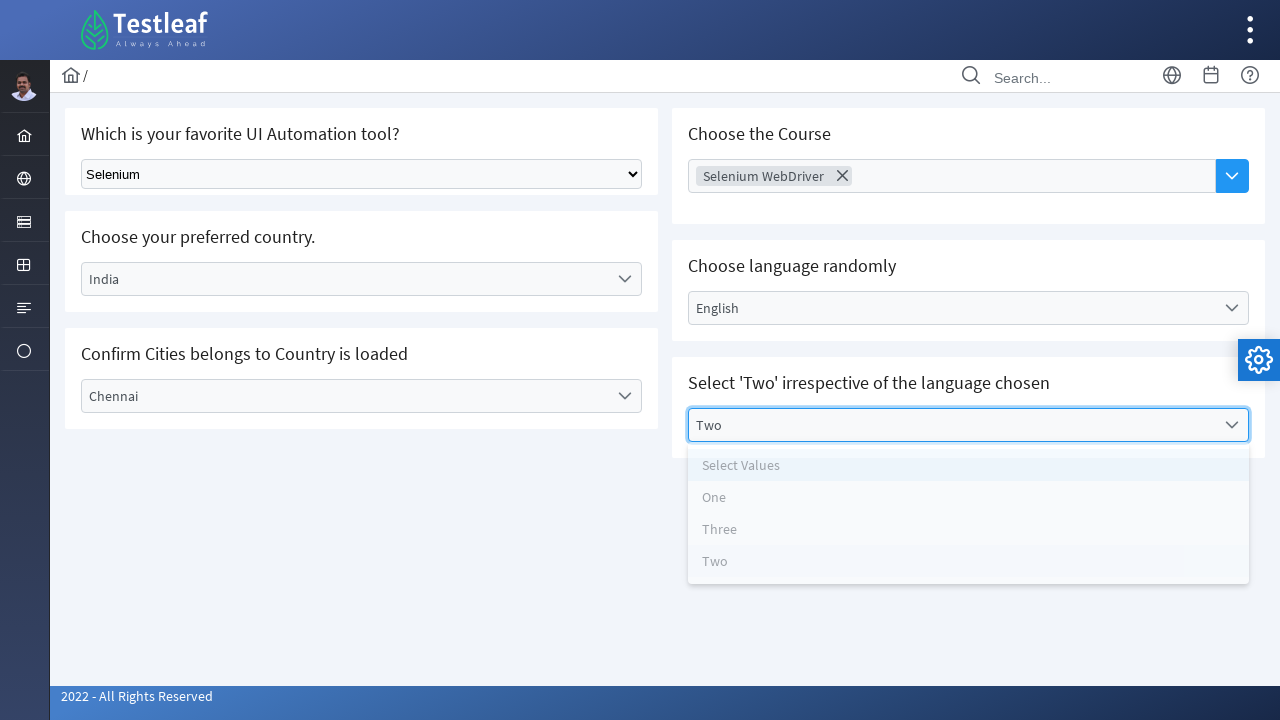

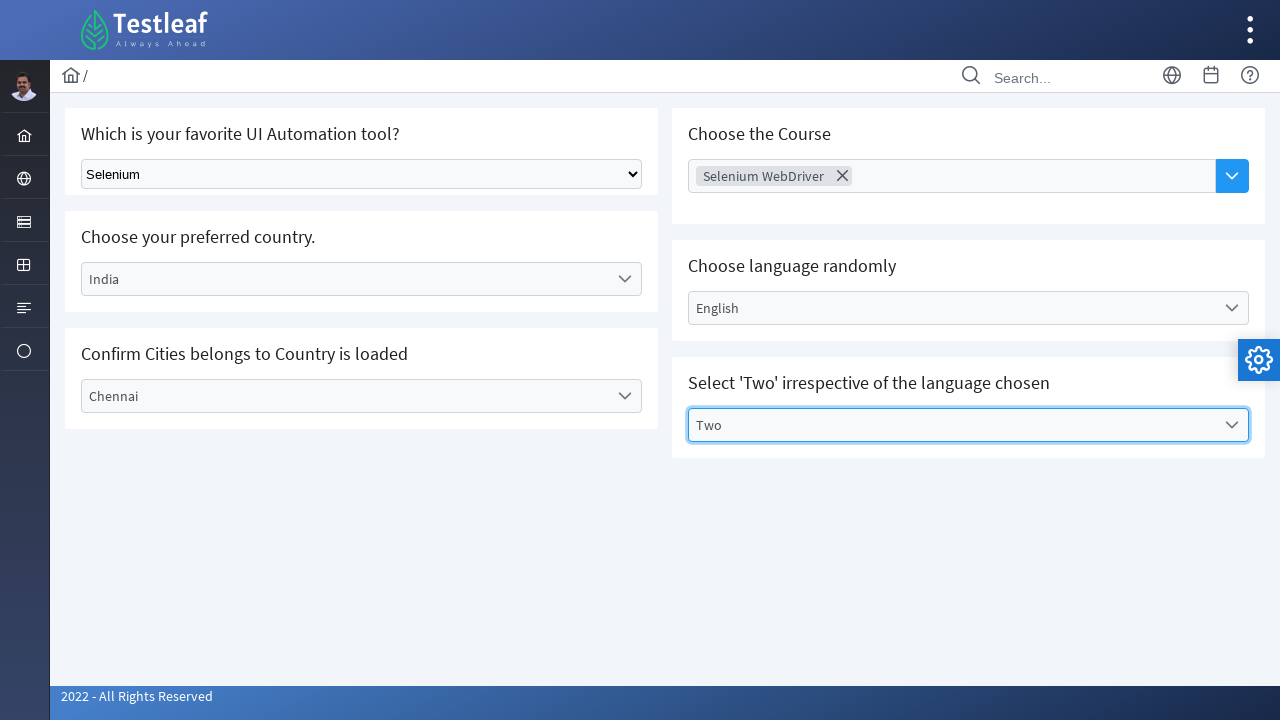